Tests navigation by clicking on A/B Testing link, verifying the page title, then navigating back to verify the home page title

Starting URL: https://practice.cydeo.com

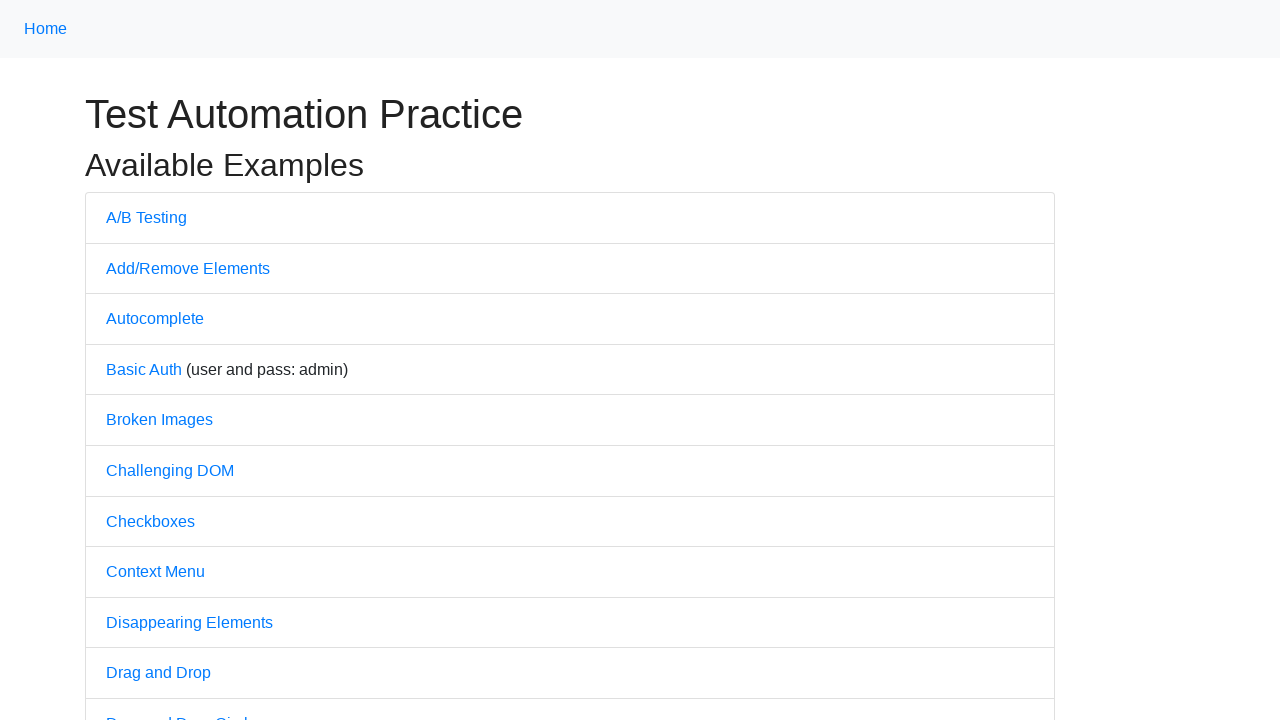

Clicked on A/B Testing link at (146, 217) on text=A/B Testing
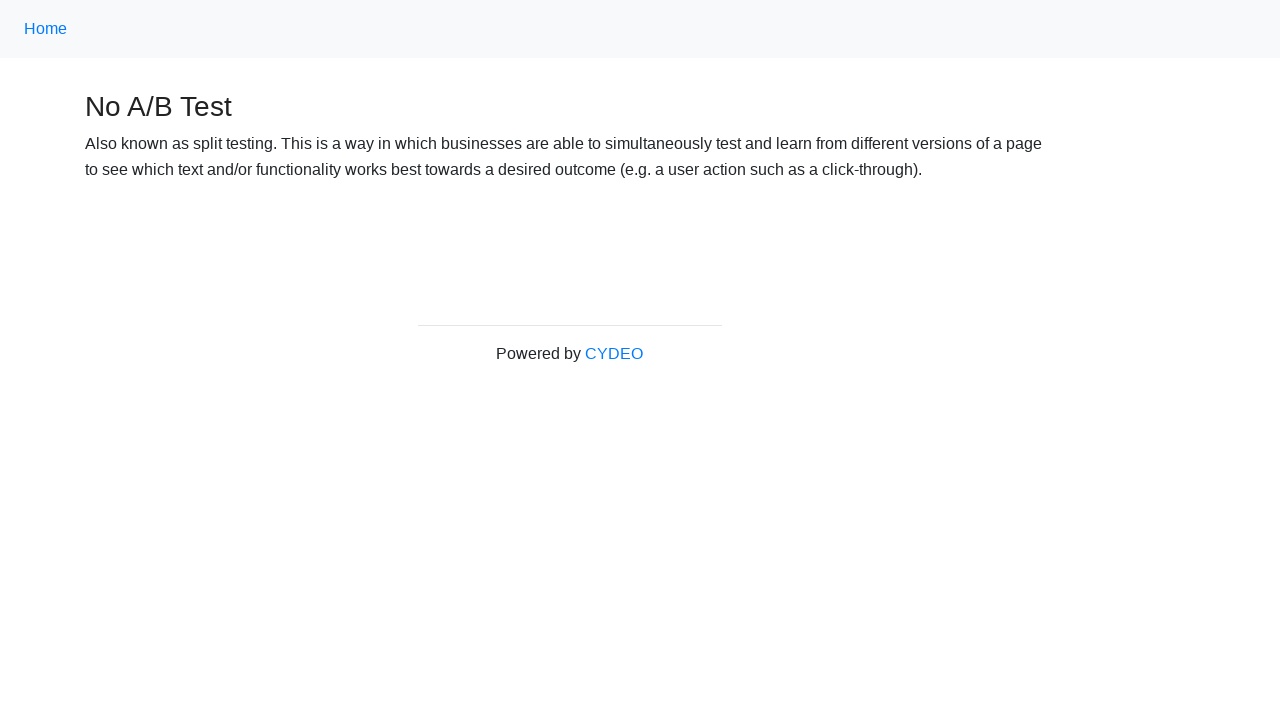

Navigation to A/B Testing page completed
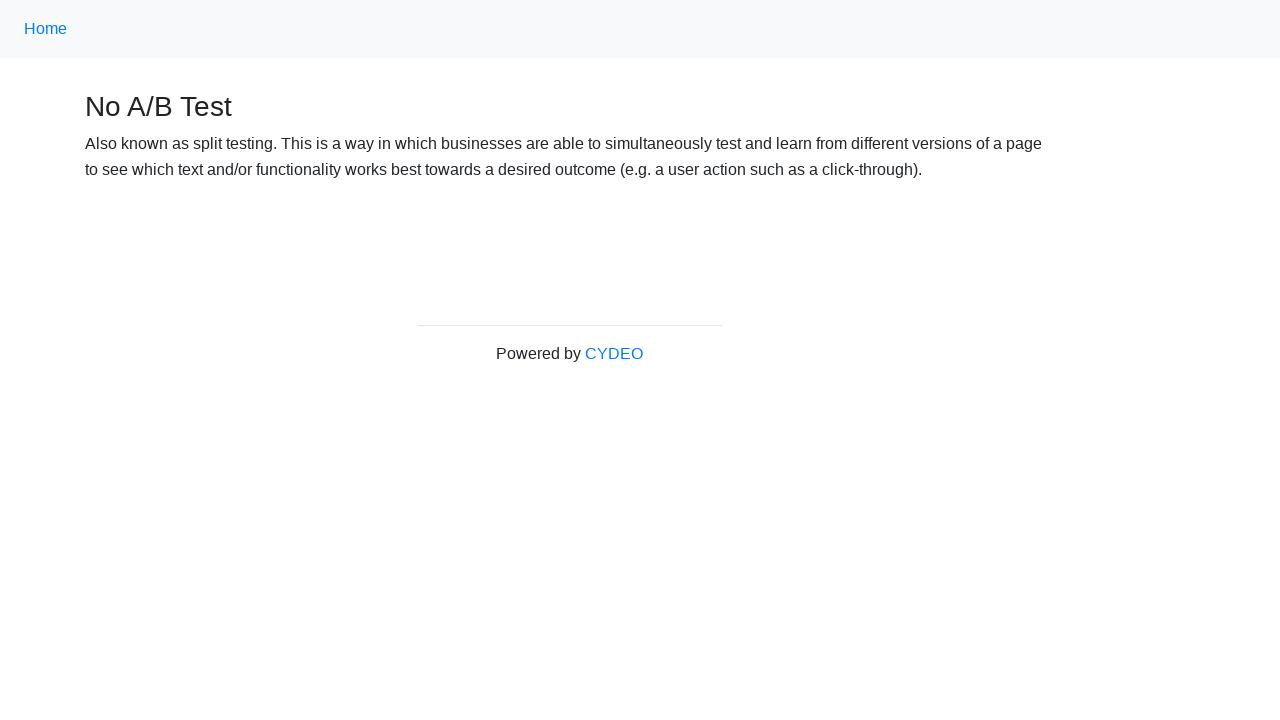

Verified A/B Testing page title contains 'No A/B Test'
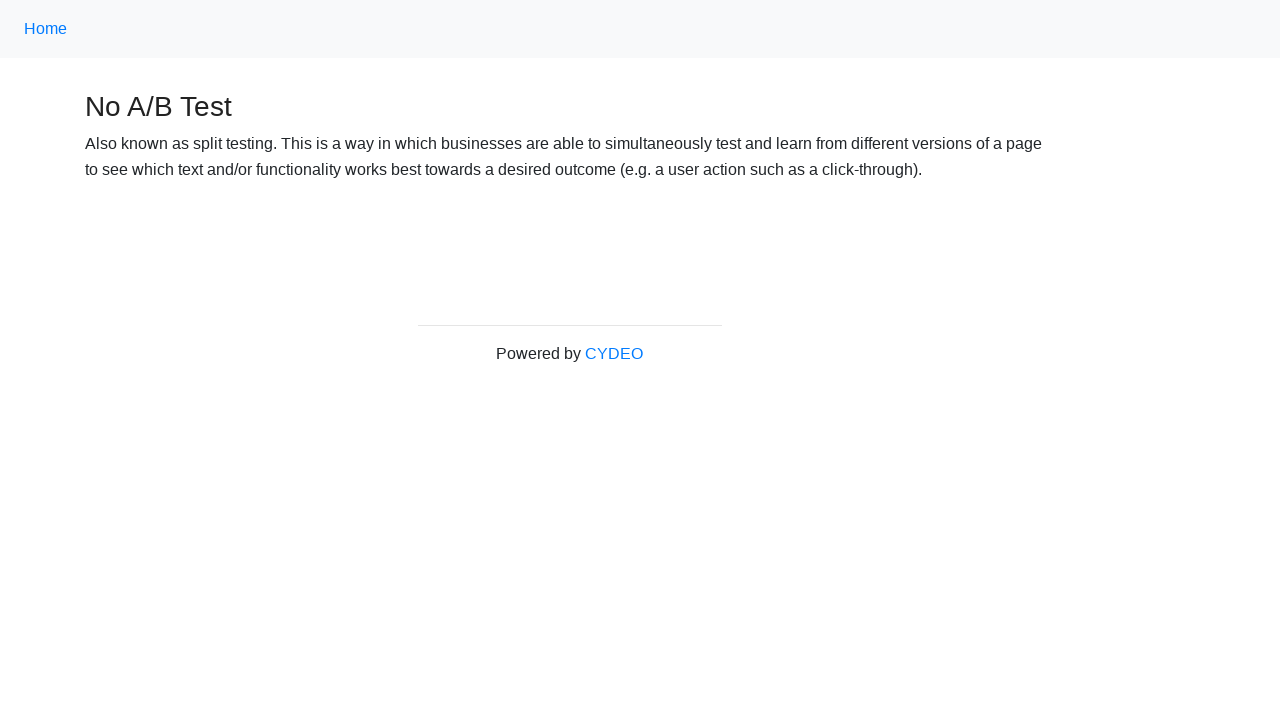

Navigated back to home page
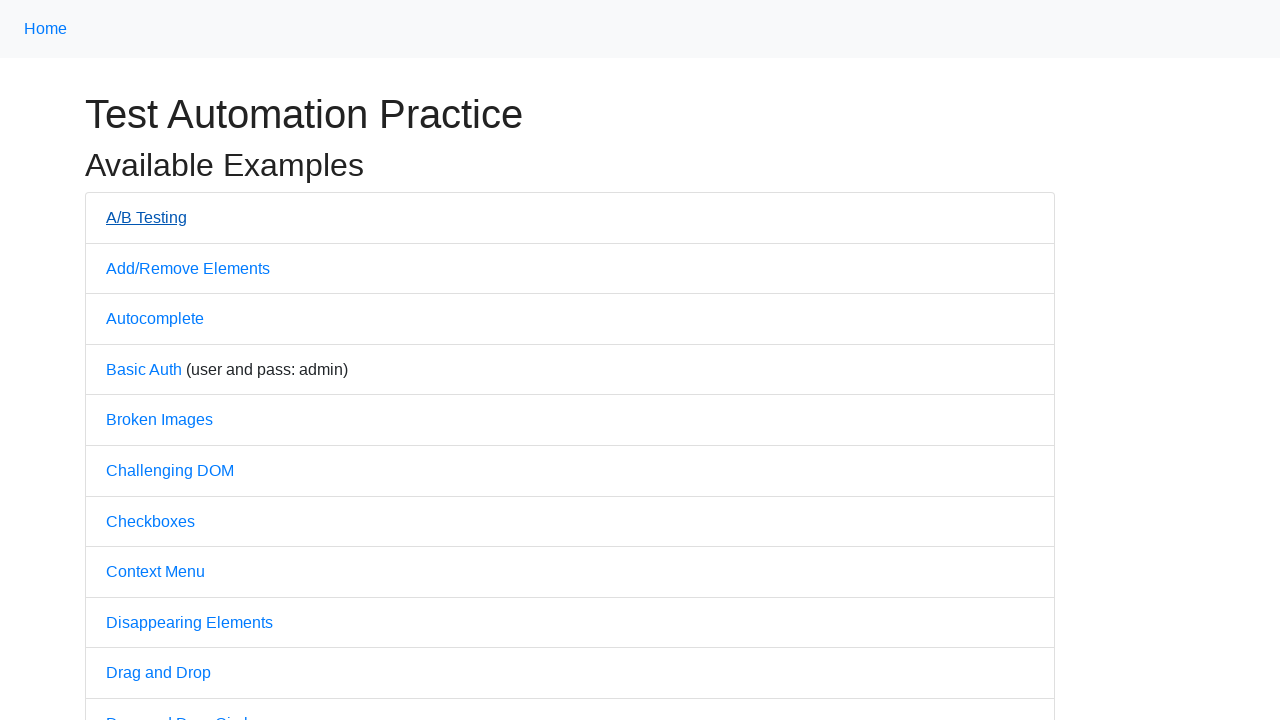

Navigation back to home page completed
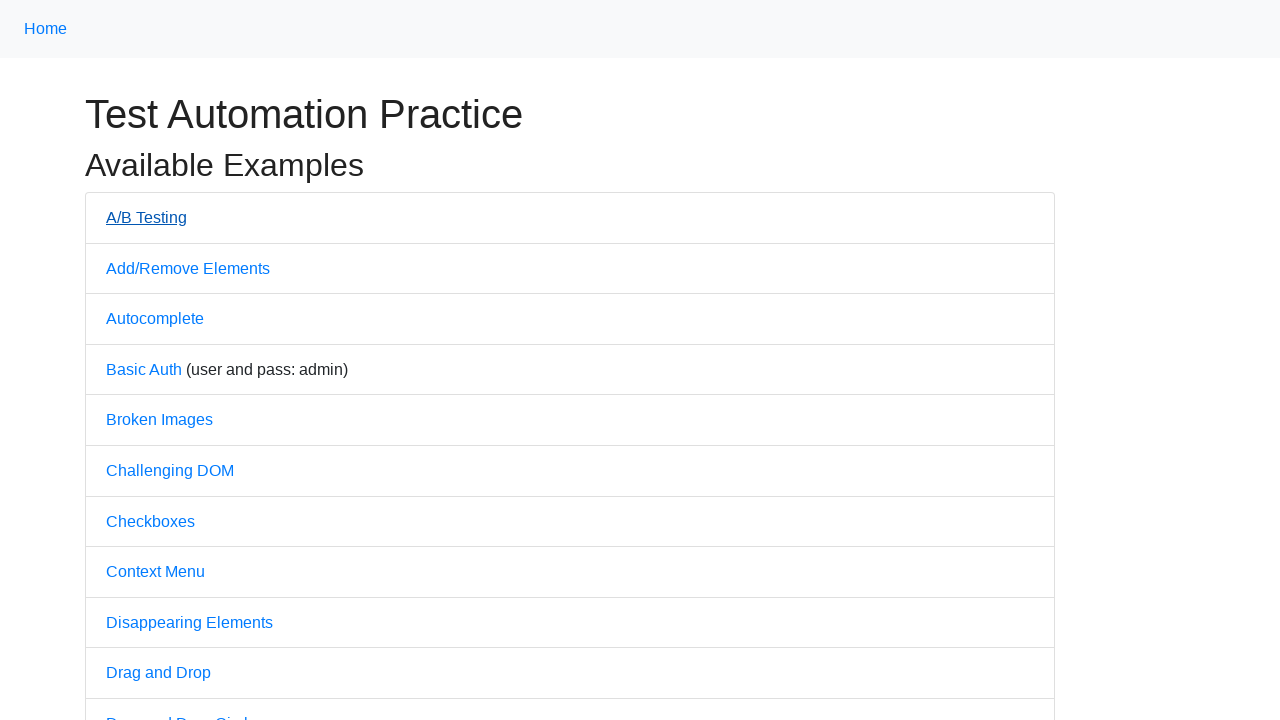

Verified home page title contains 'Practice'
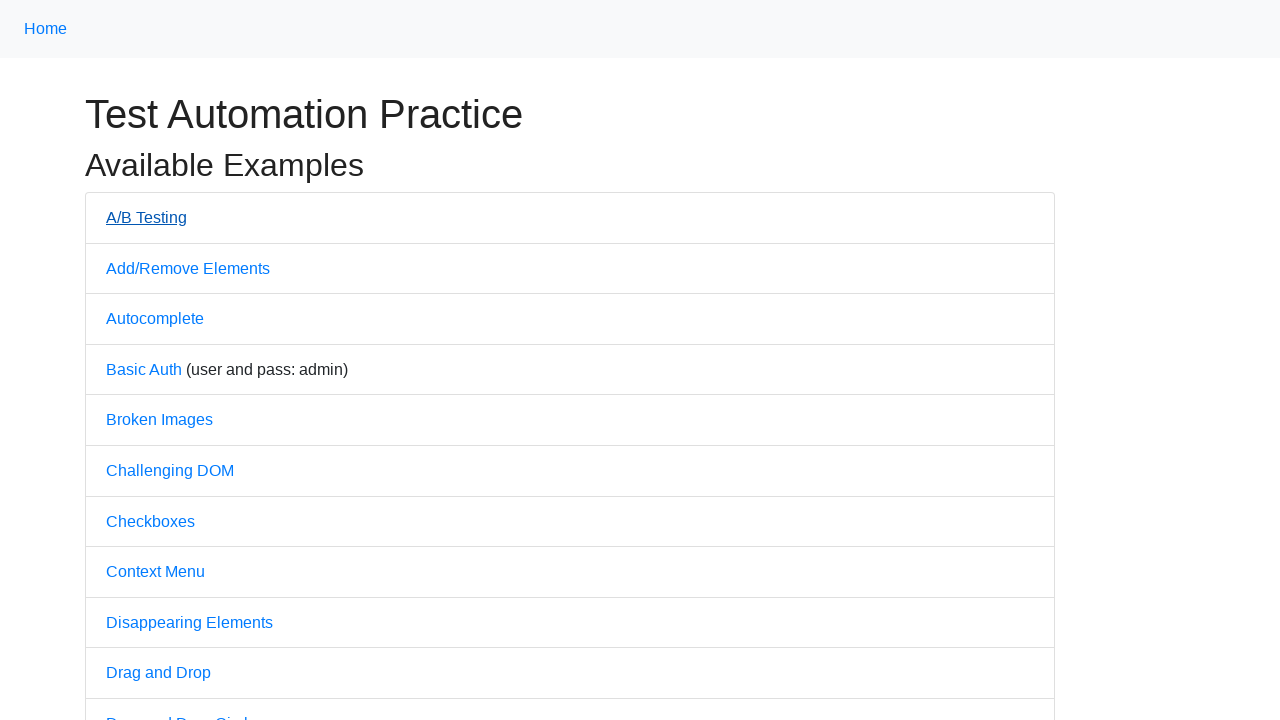

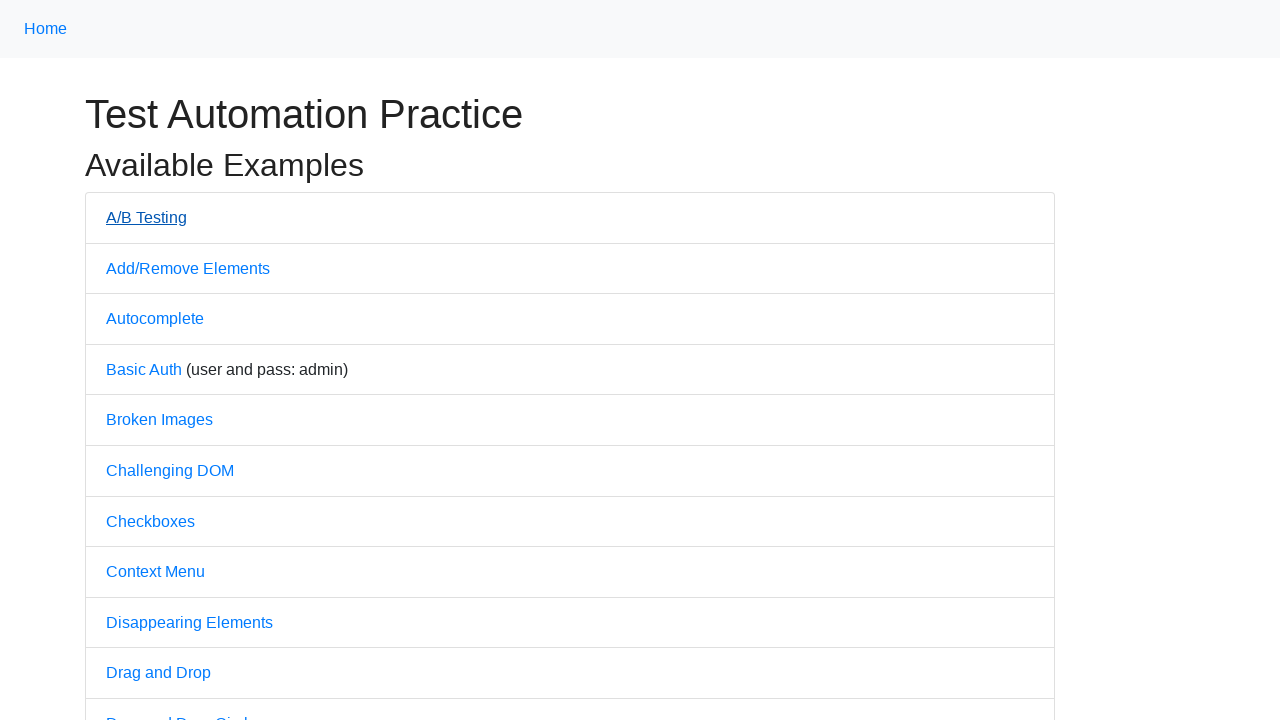